Tests state dropdown selection using different methods (visible text, value, index) and verifies the final selection

Starting URL: https://practice.cydeo.com/dropdown

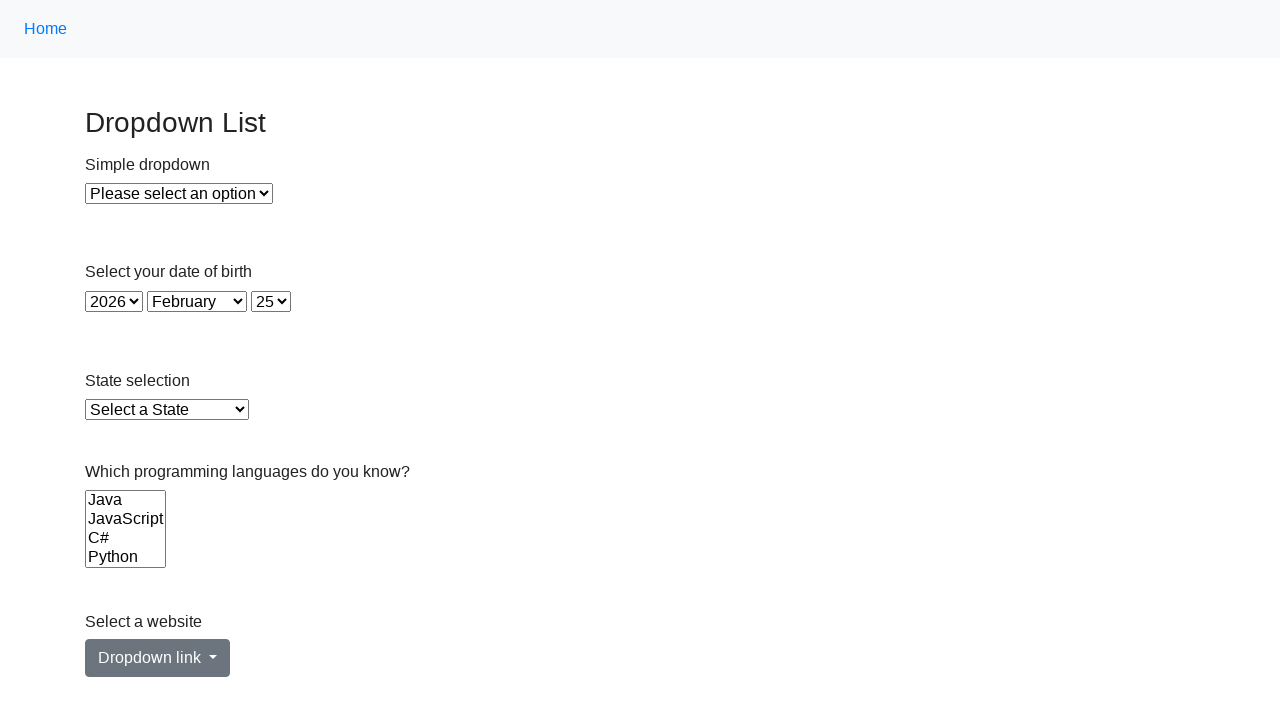

Navigated to dropdown practice page
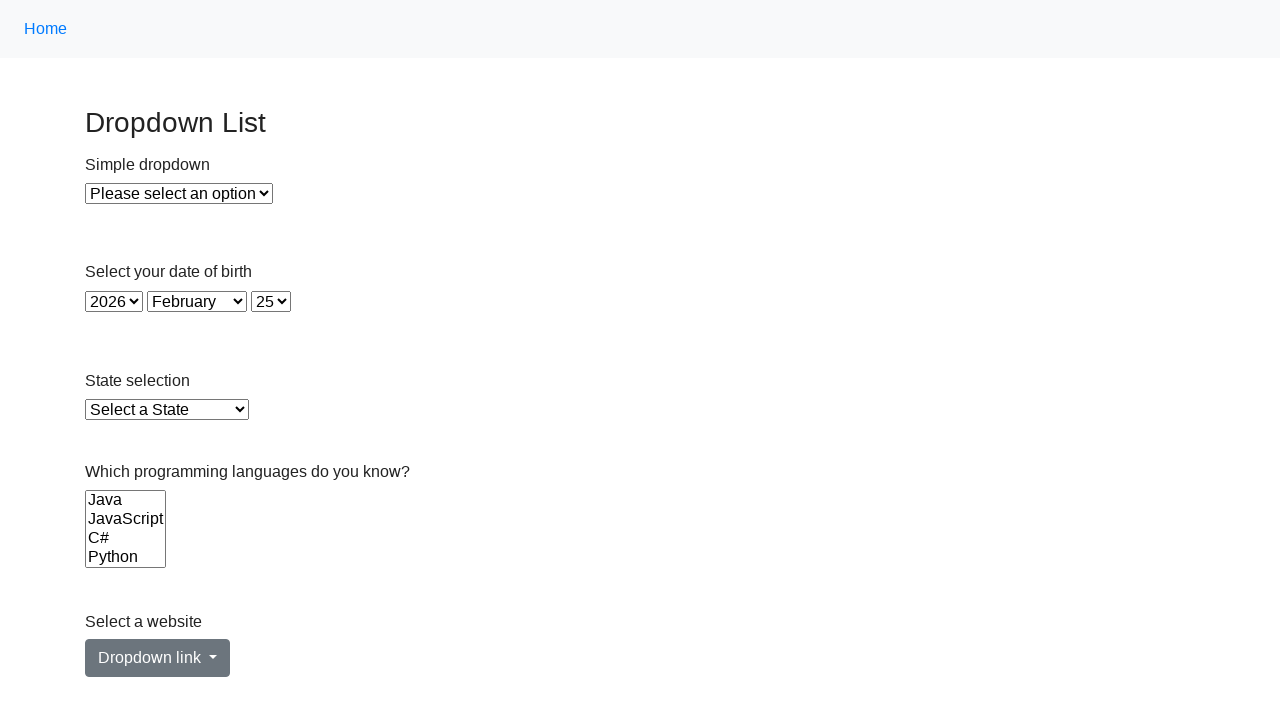

Located state dropdown element
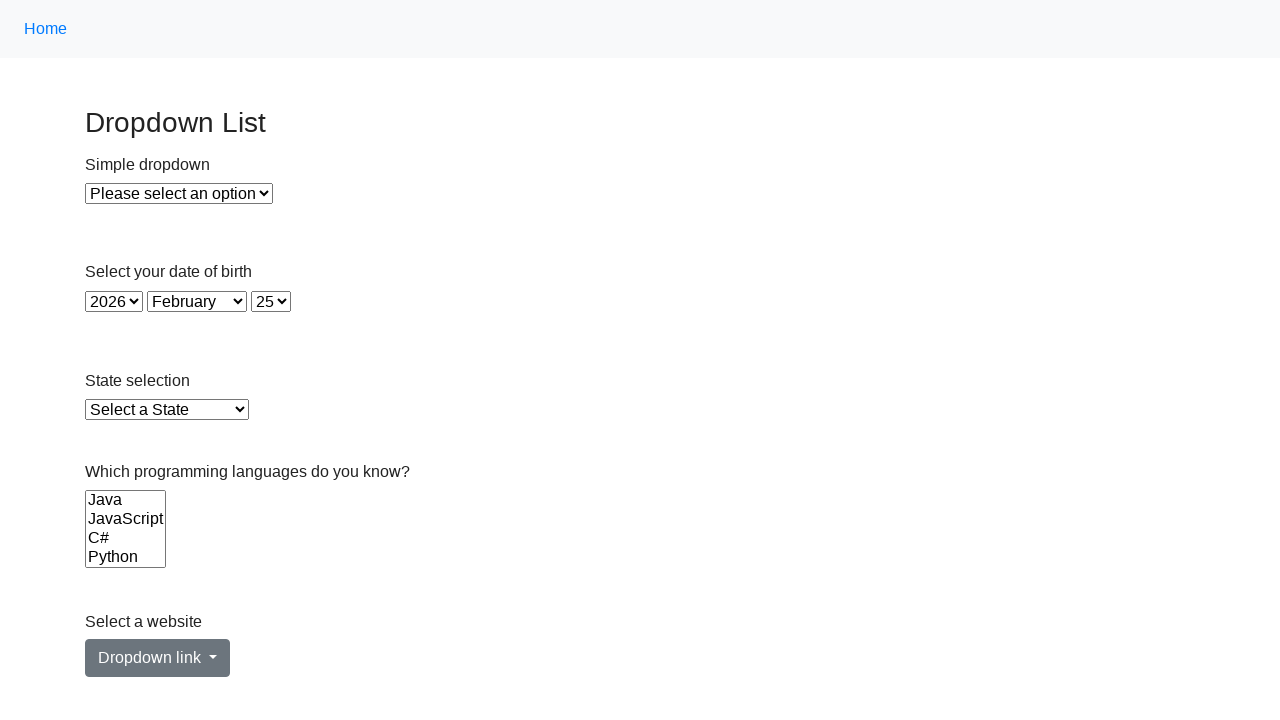

Selected Illinois from dropdown using visible text on select#state
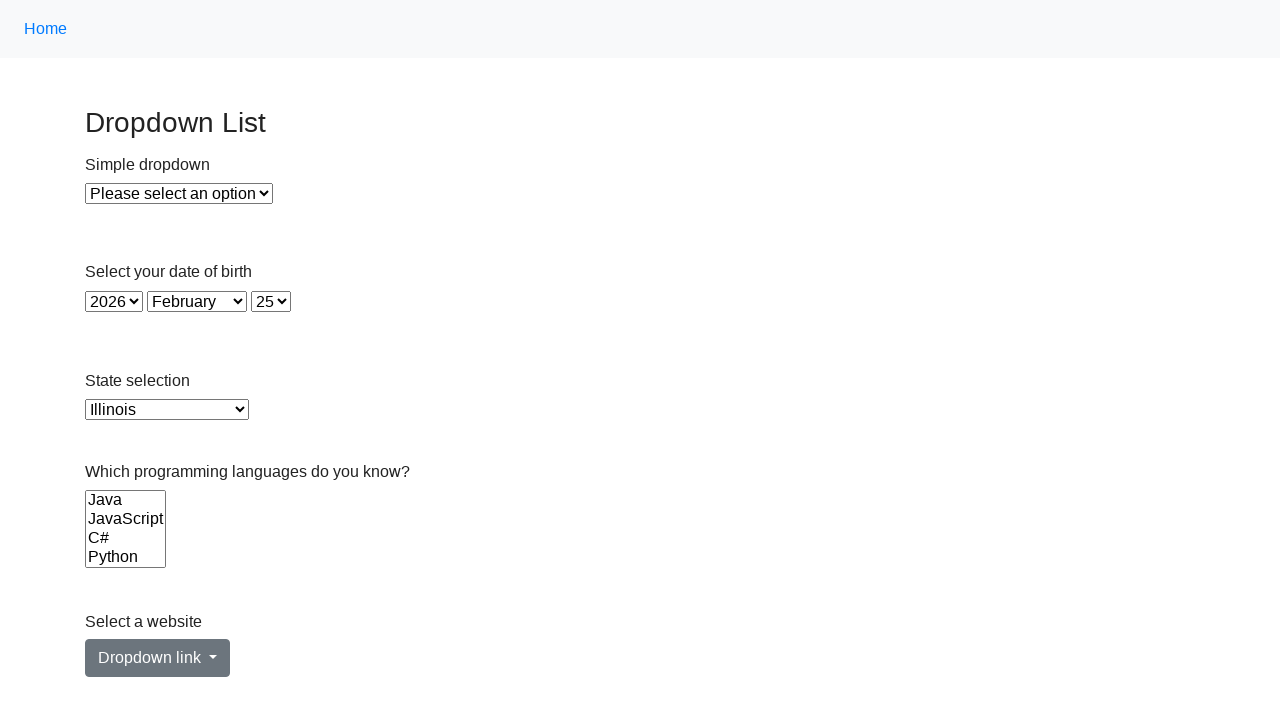

Selected Virginia from dropdown using value 'VA' on select#state
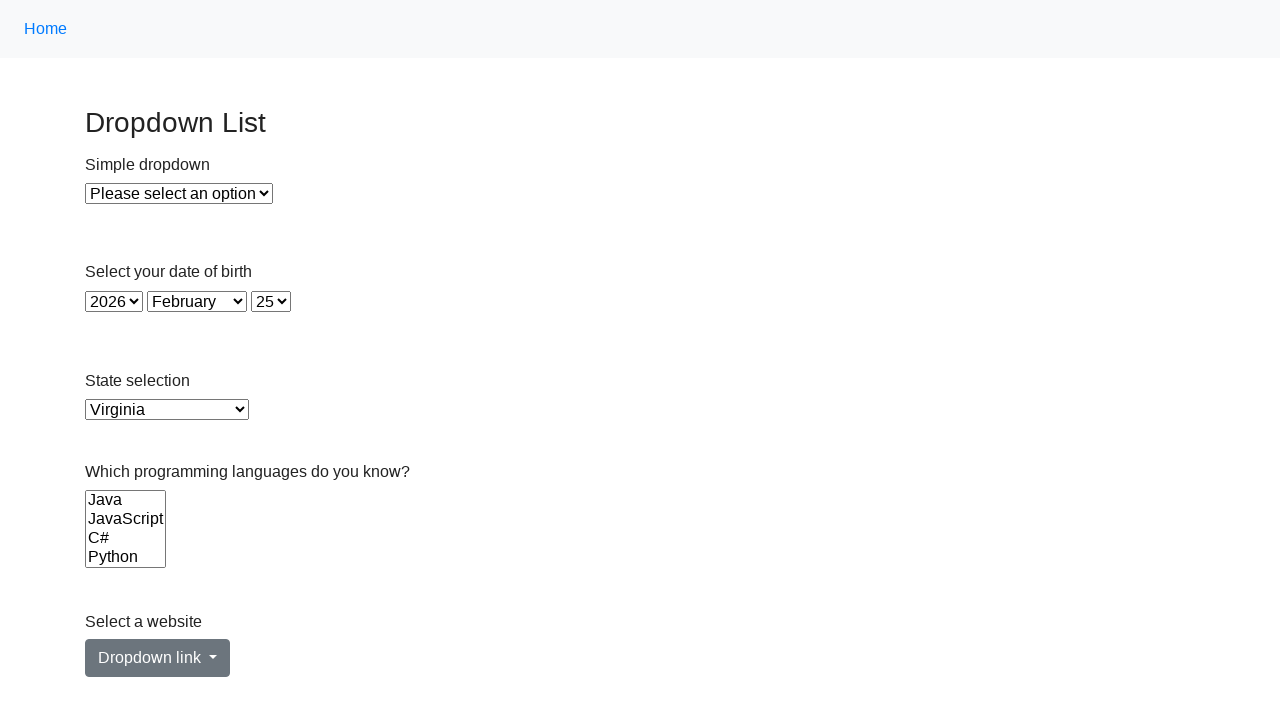

Selected California from dropdown using visible text on select#state
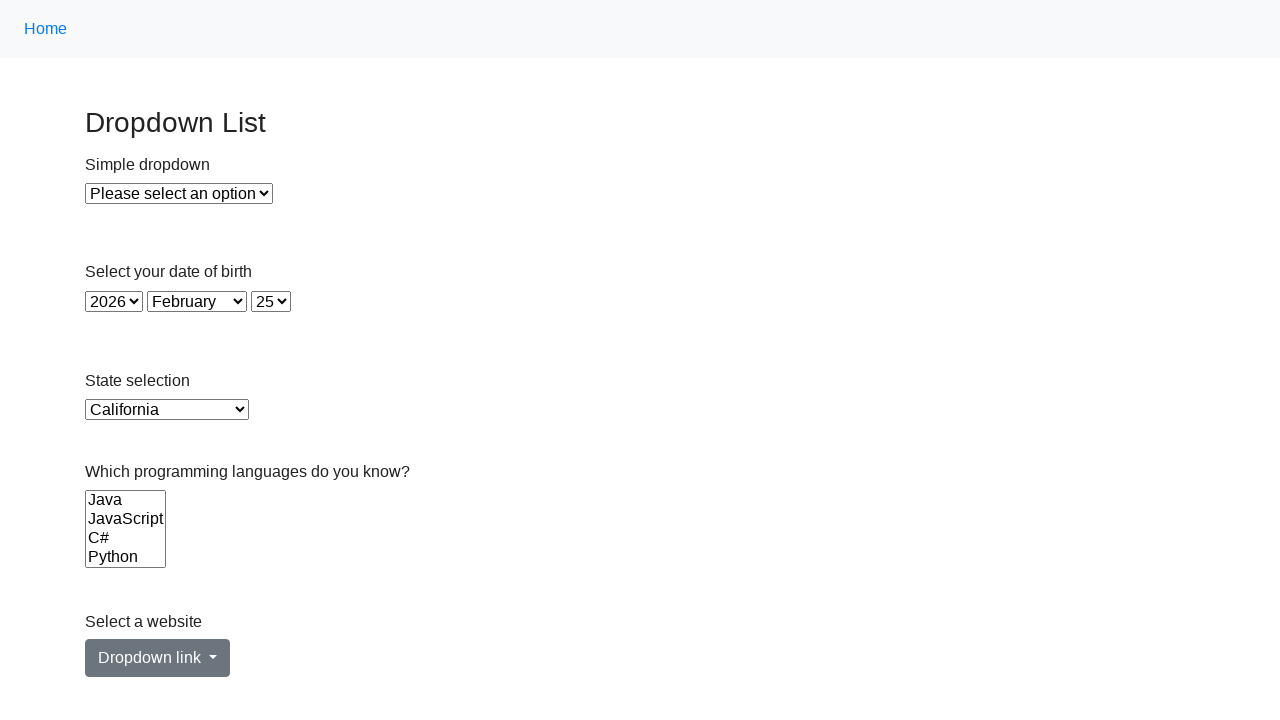

Retrieved selected dropdown value
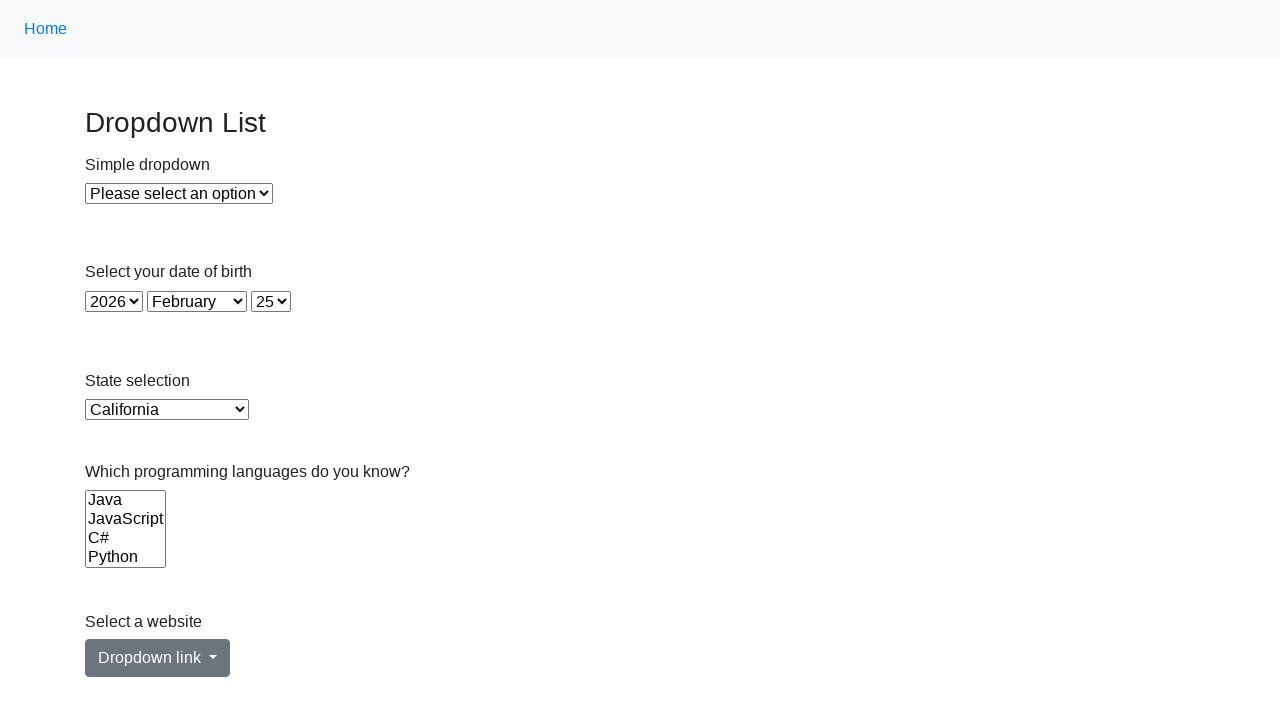

Verified California is the selected option
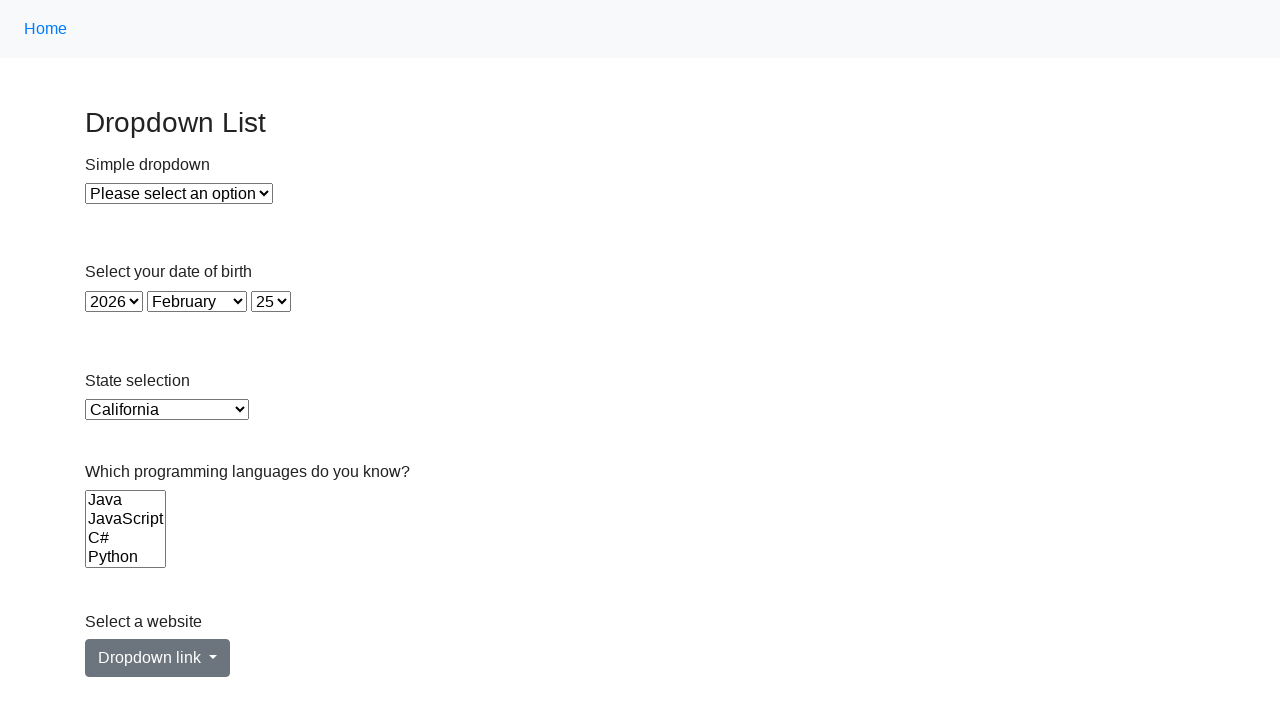

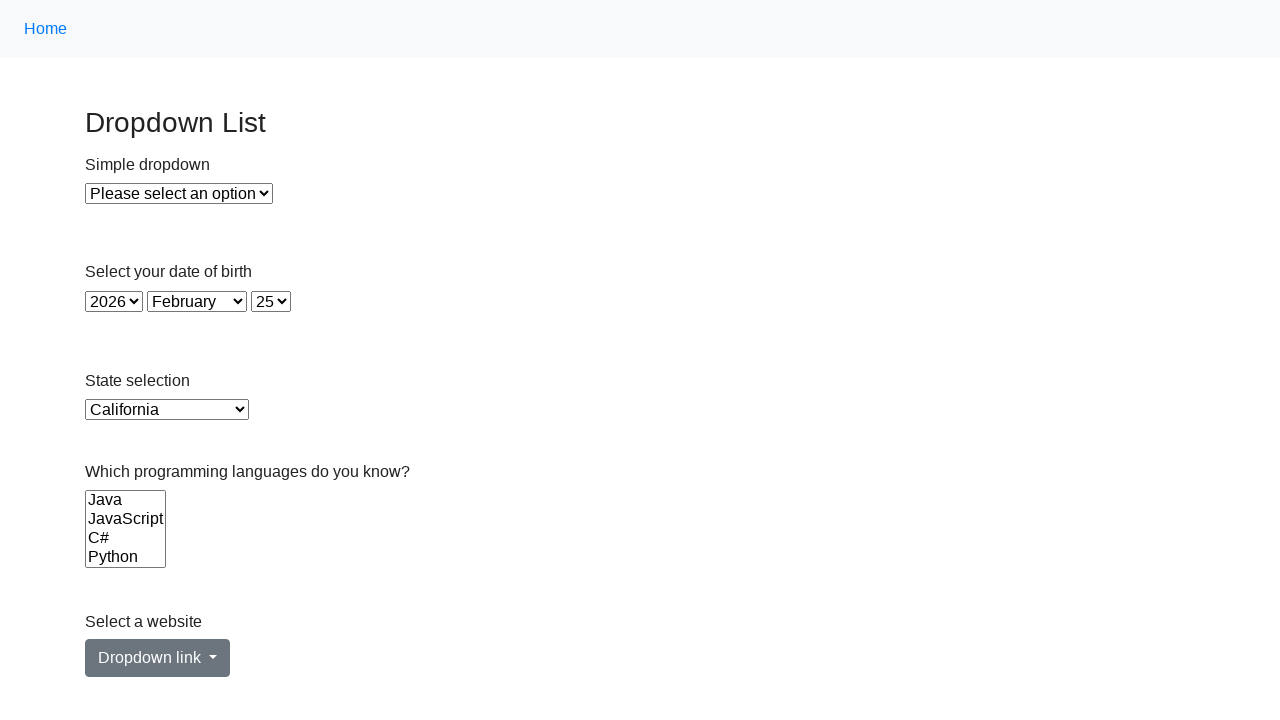